Tests static dropdown selection functionality by selecting options using different methods (by index, visible text, and value)

Starting URL: https://rahulshettyacademy.com/dropdownsPractise/

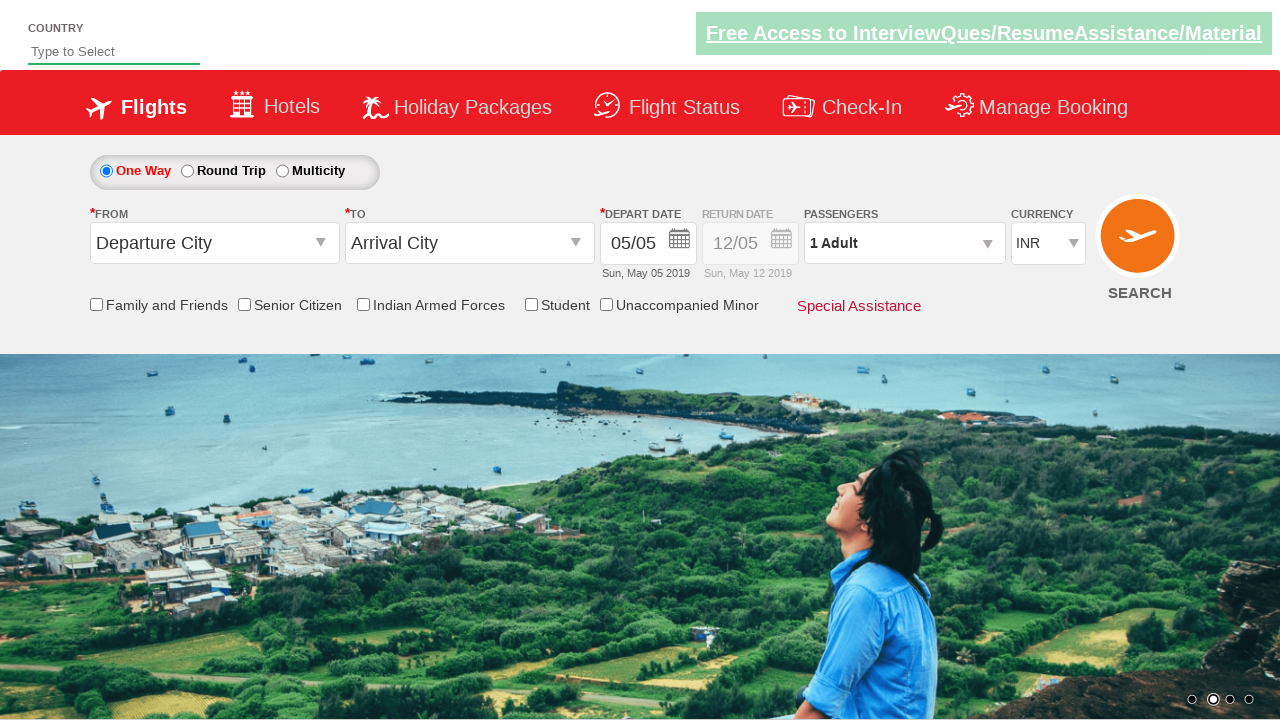

Navigated to dropdown practice page
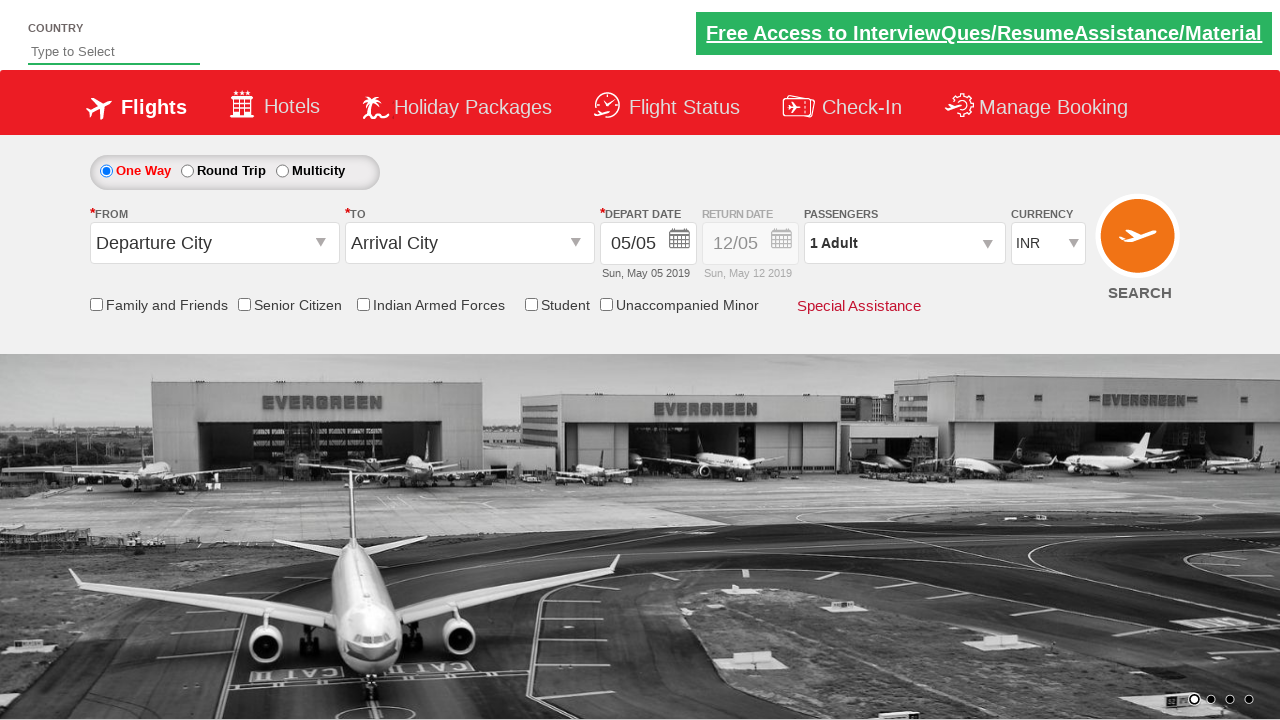

Located currency dropdown element
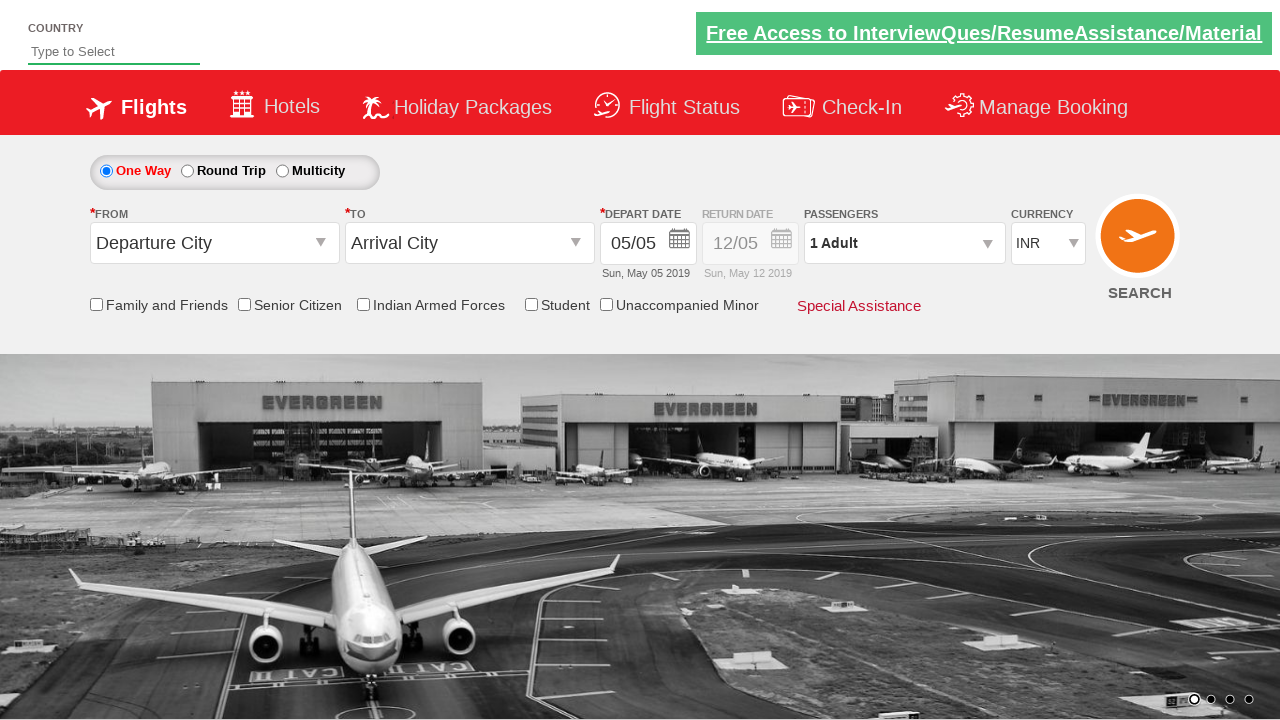

Selected dropdown option by index 3 (4th option) on #ctl00_mainContent_DropDownListCurrency
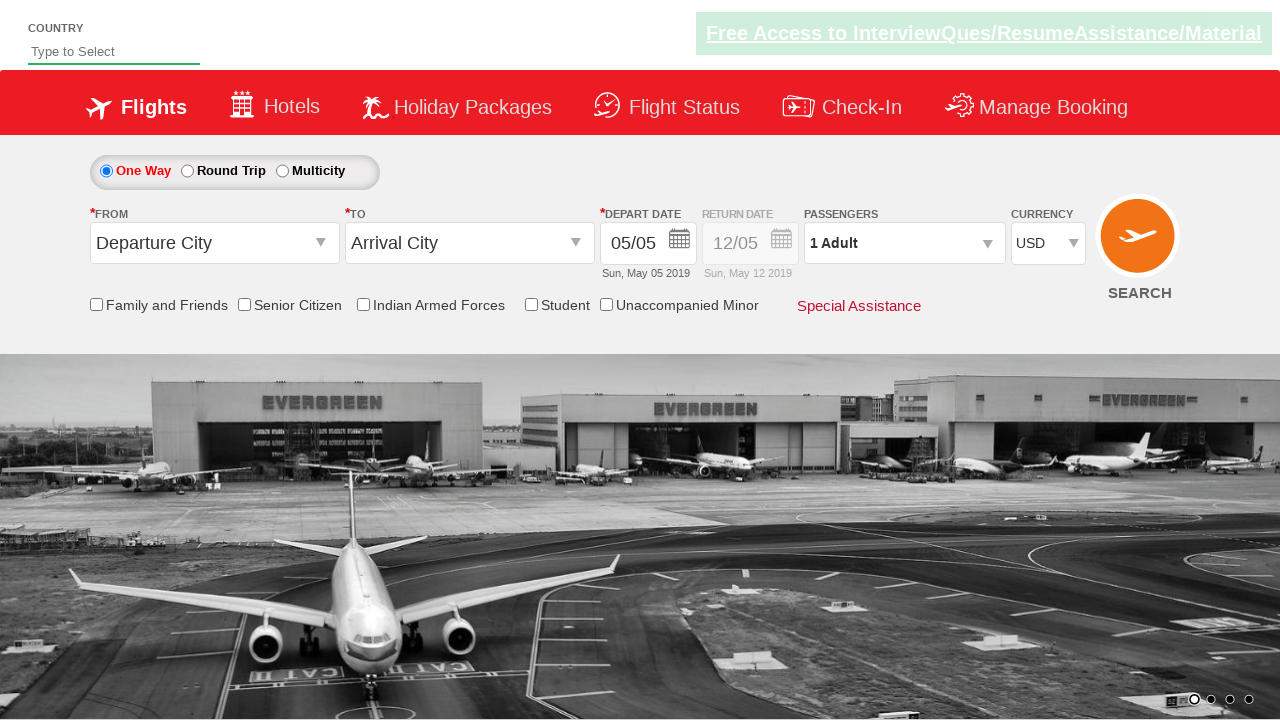

Selected dropdown option by visible text 'AED' on #ctl00_mainContent_DropDownListCurrency
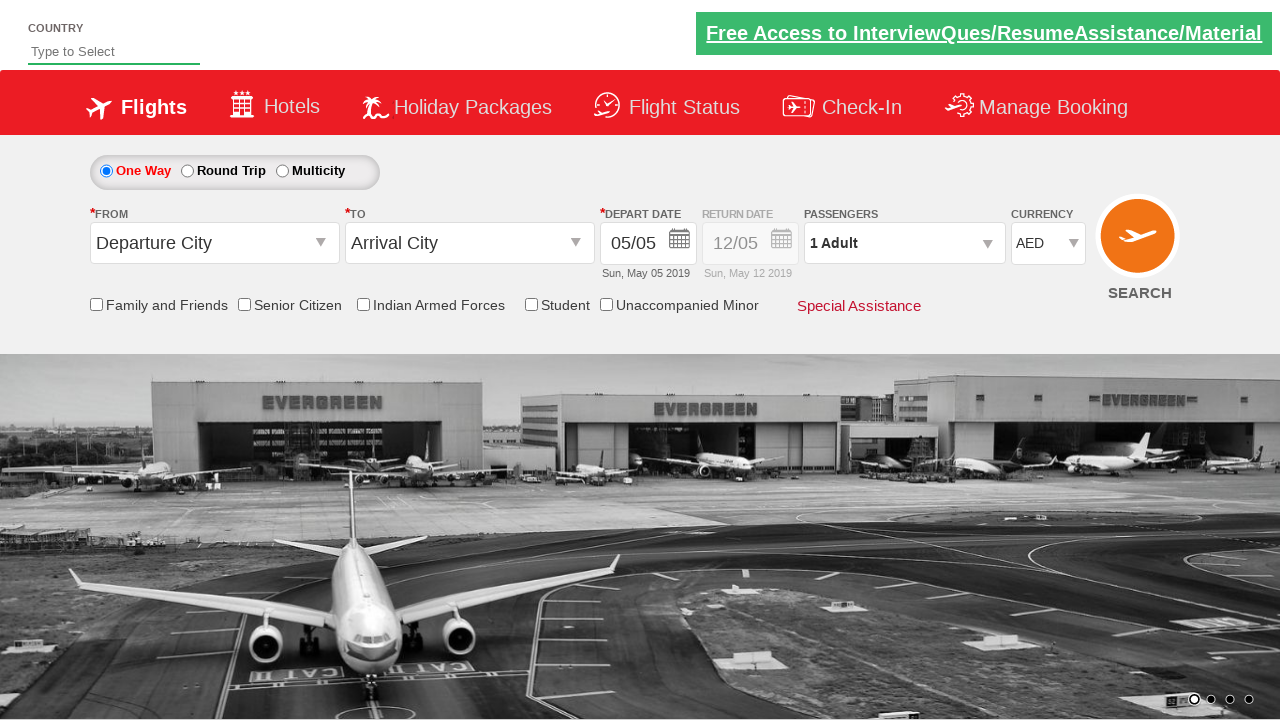

Selected dropdown option by value 'INR' on #ctl00_mainContent_DropDownListCurrency
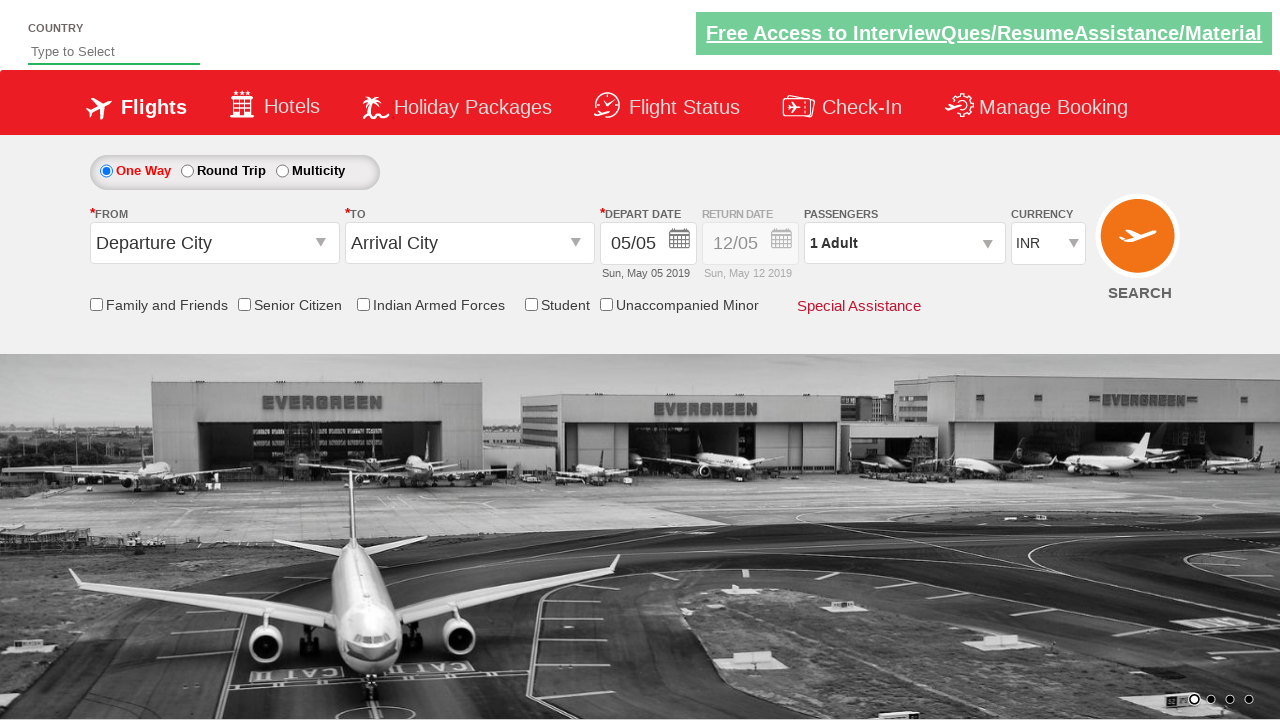

Verified selected option value: INR
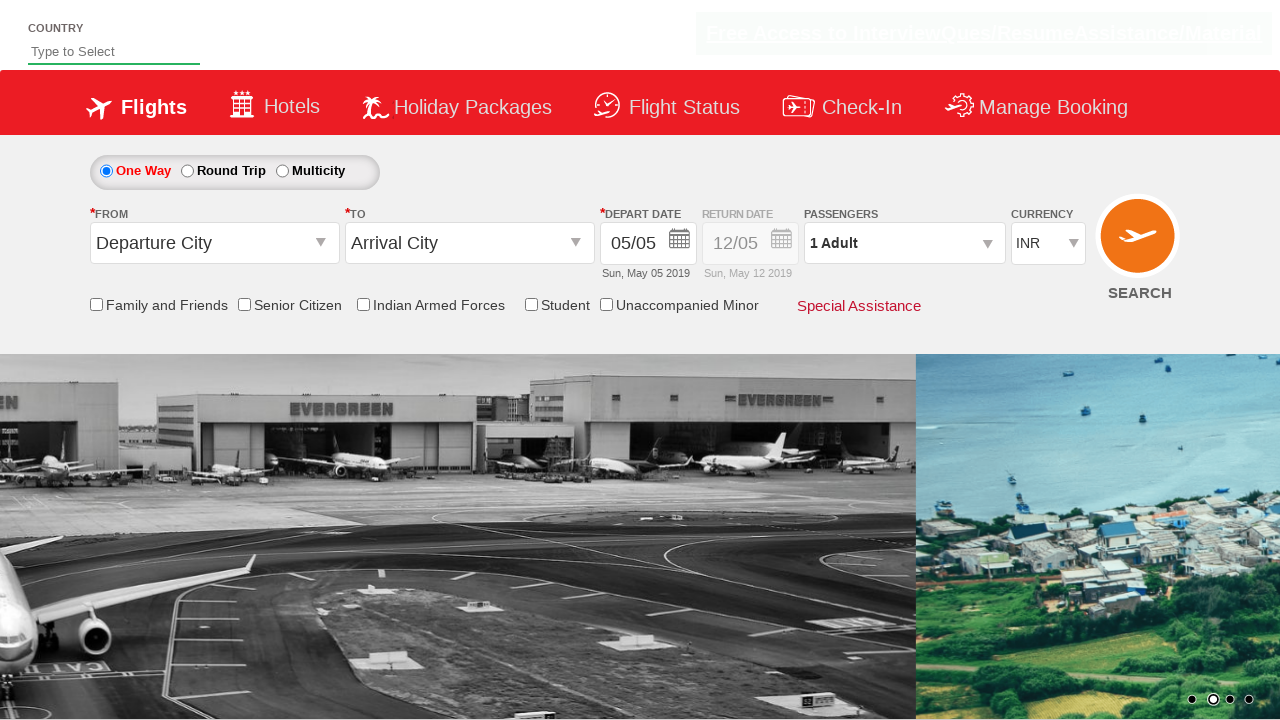

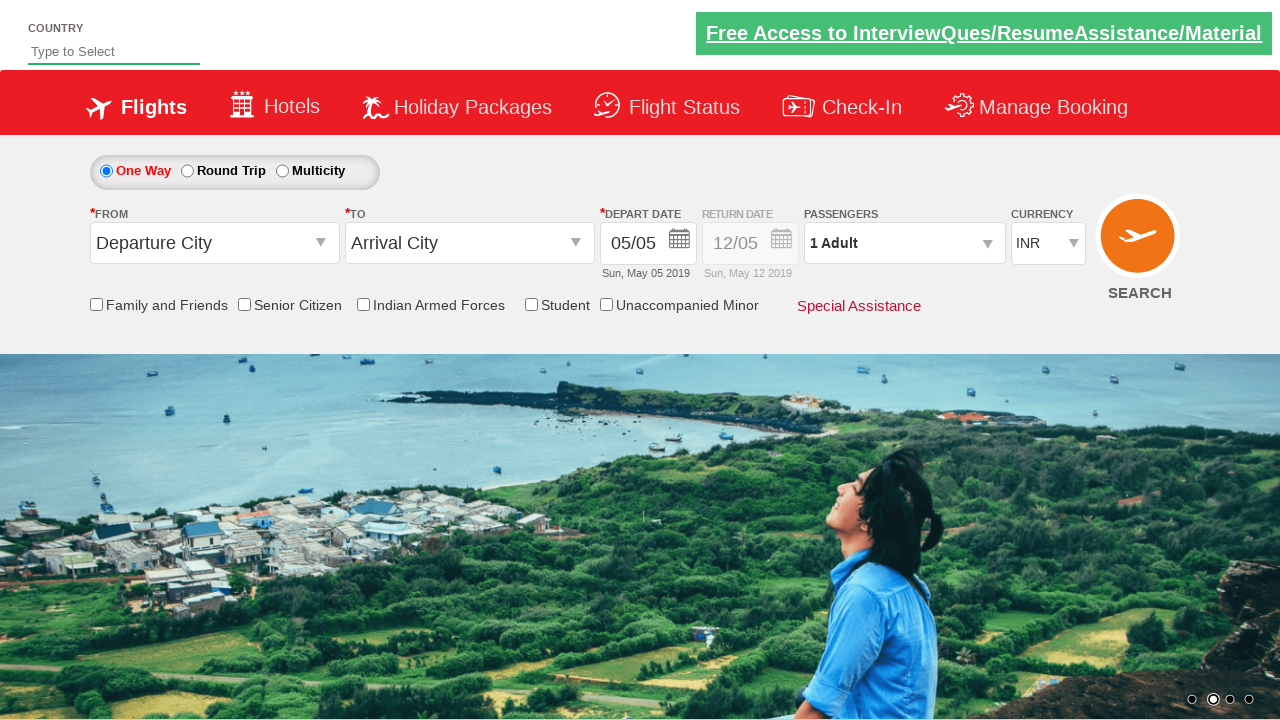